Tests that images load correctly on the page by waiting for and verifying an image with specific alt text appears

Starting URL: https://bonigarcia.dev/selenium-webdriver-java/loading-images.html

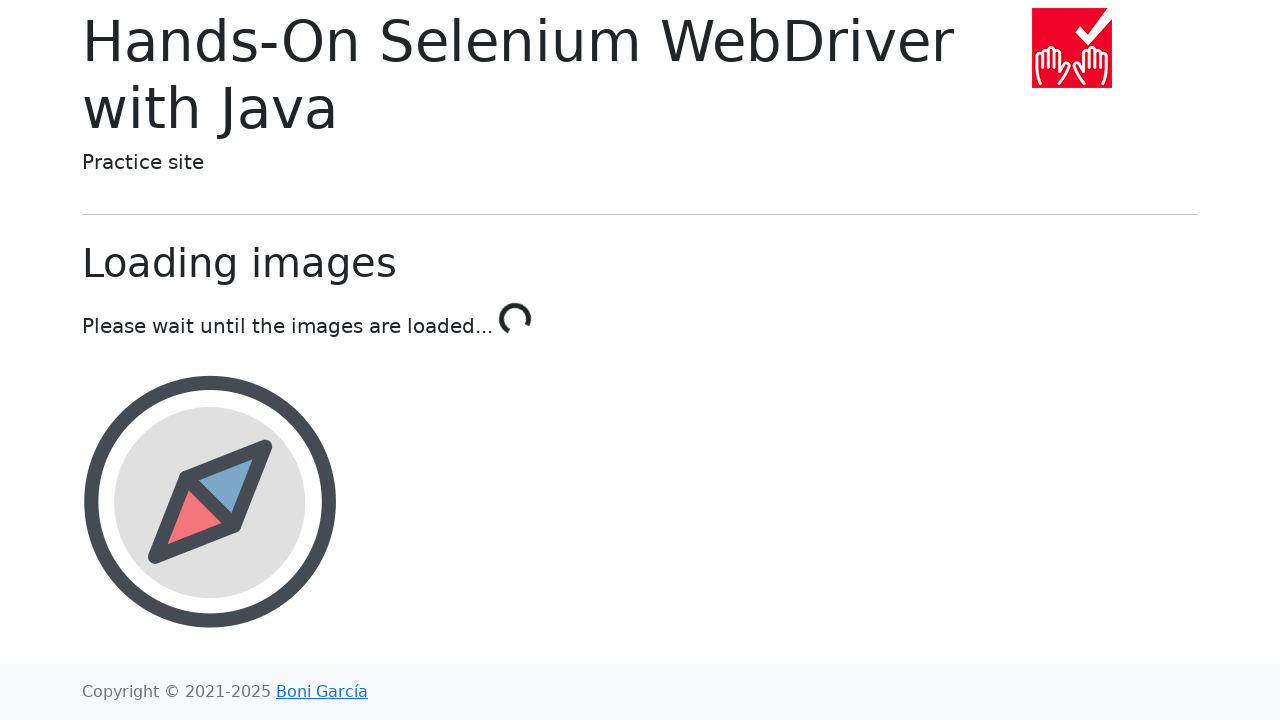

Navigated to loading-images test page
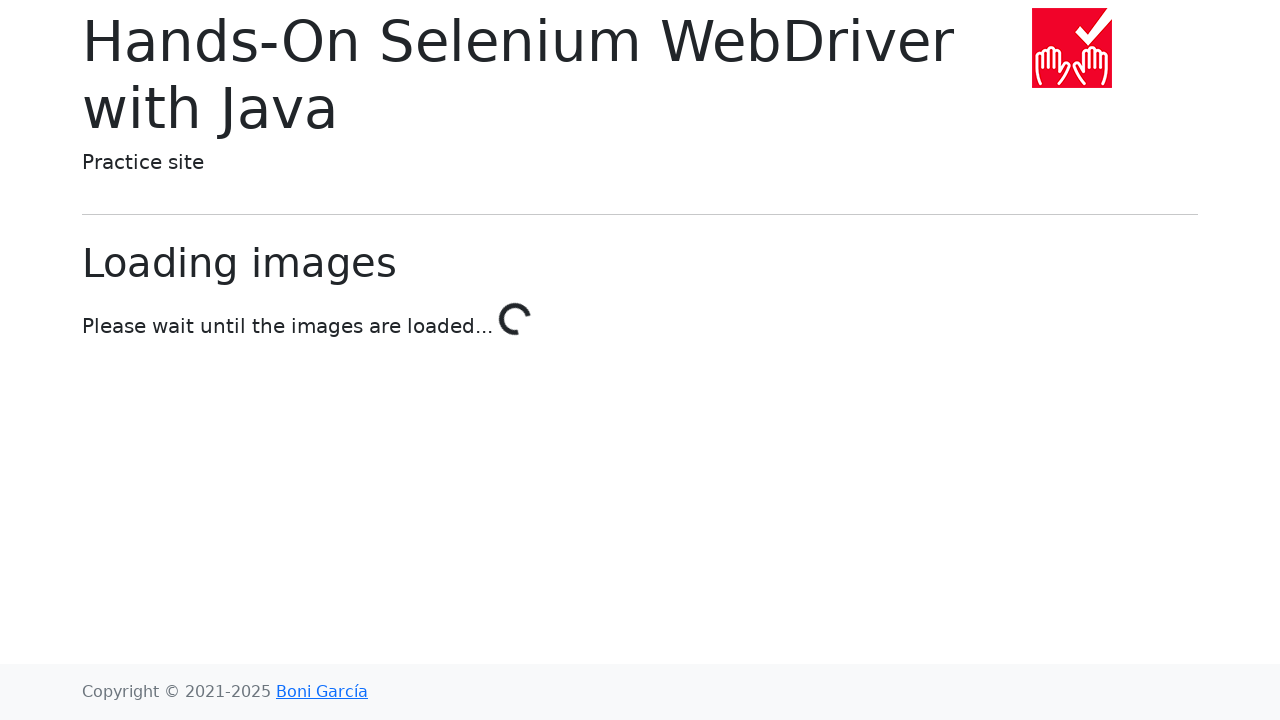

Image with alt text 'award' loaded and became visible
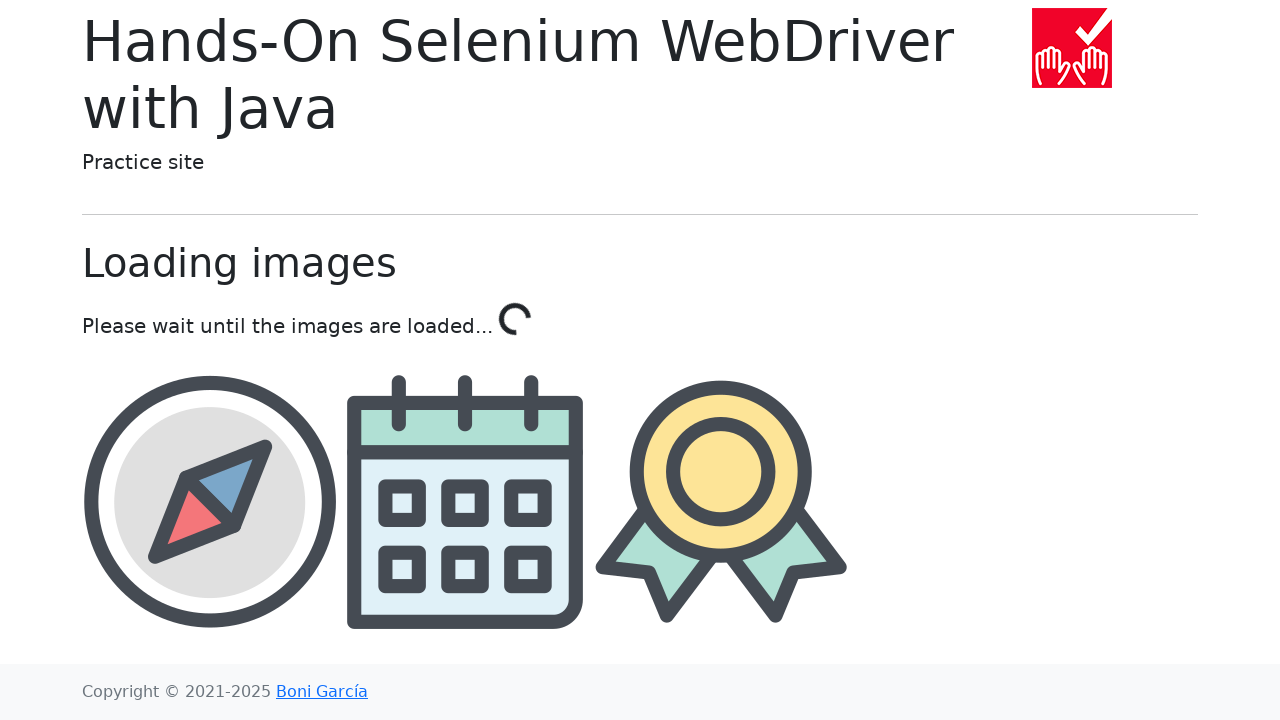

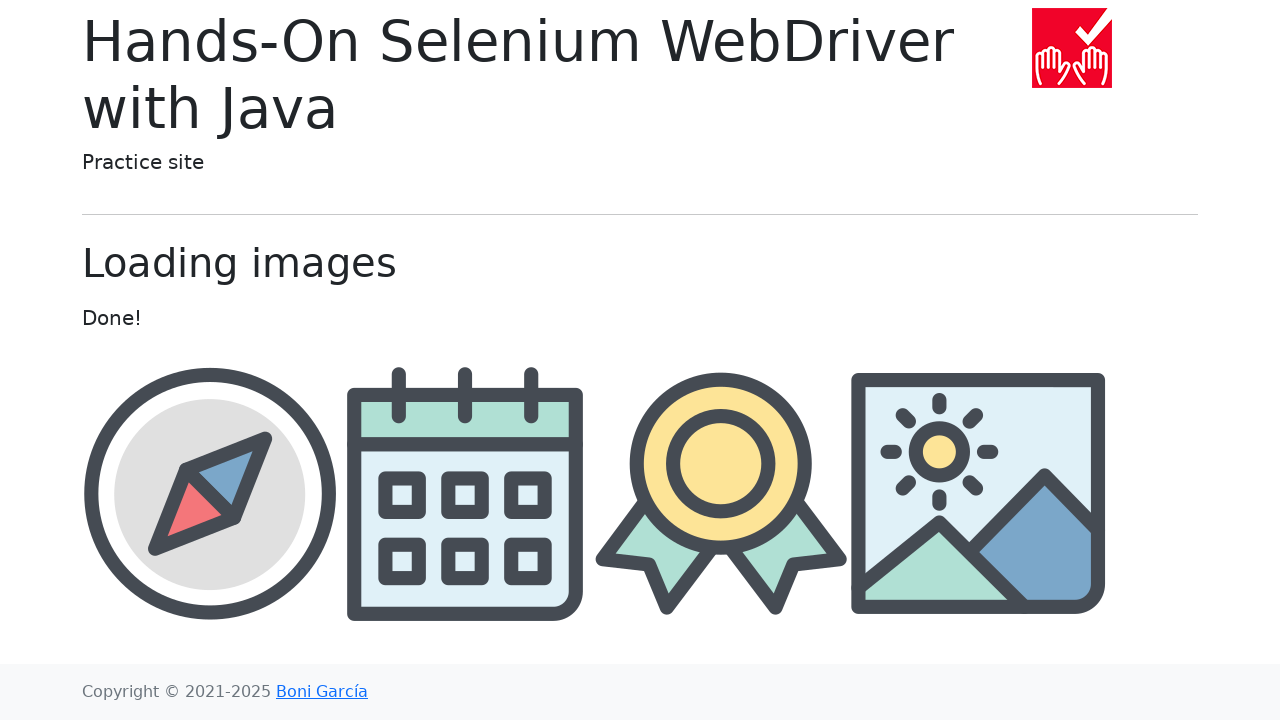